Tests that registration fails when email field is empty

Starting URL: https://sharelane.com/cgi-bin/register.py

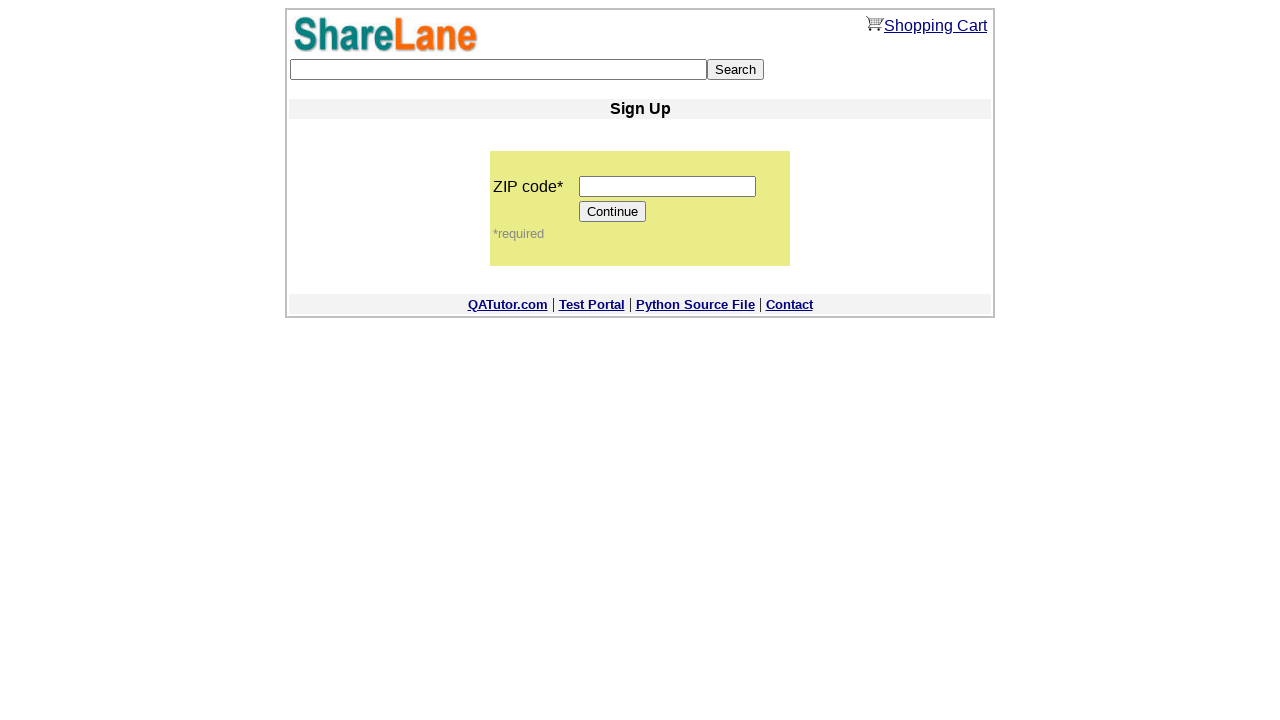

Filled zip code field with '12345' on input[name='zip_code']
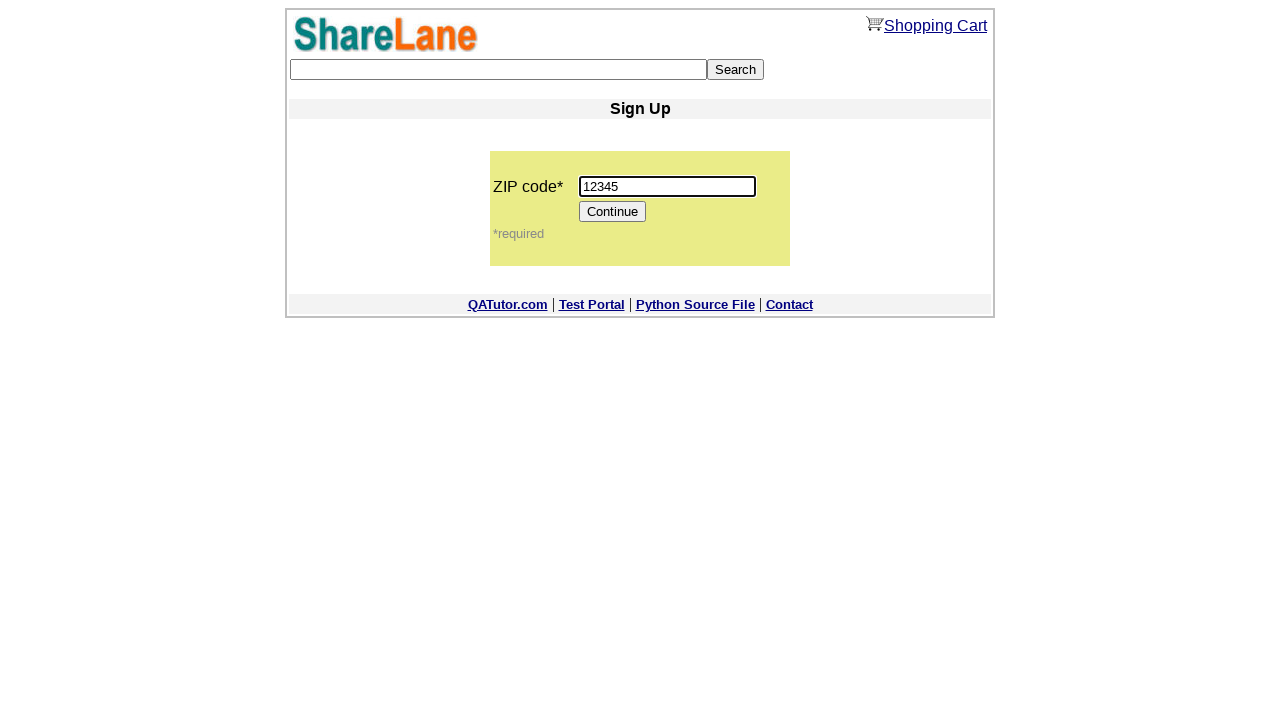

Clicked Continue button to proceed to registration form at (613, 212) on [value='Continue']
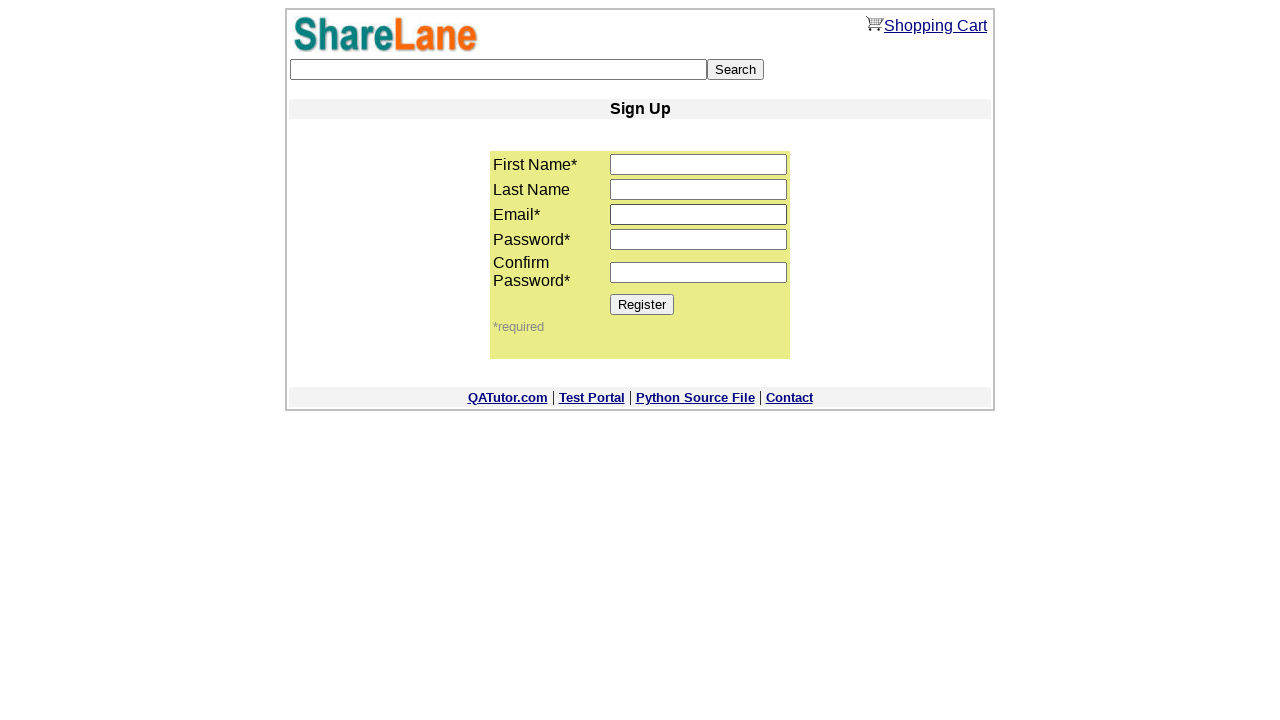

Filled first name field with 'Sarah' on input[name='first_name']
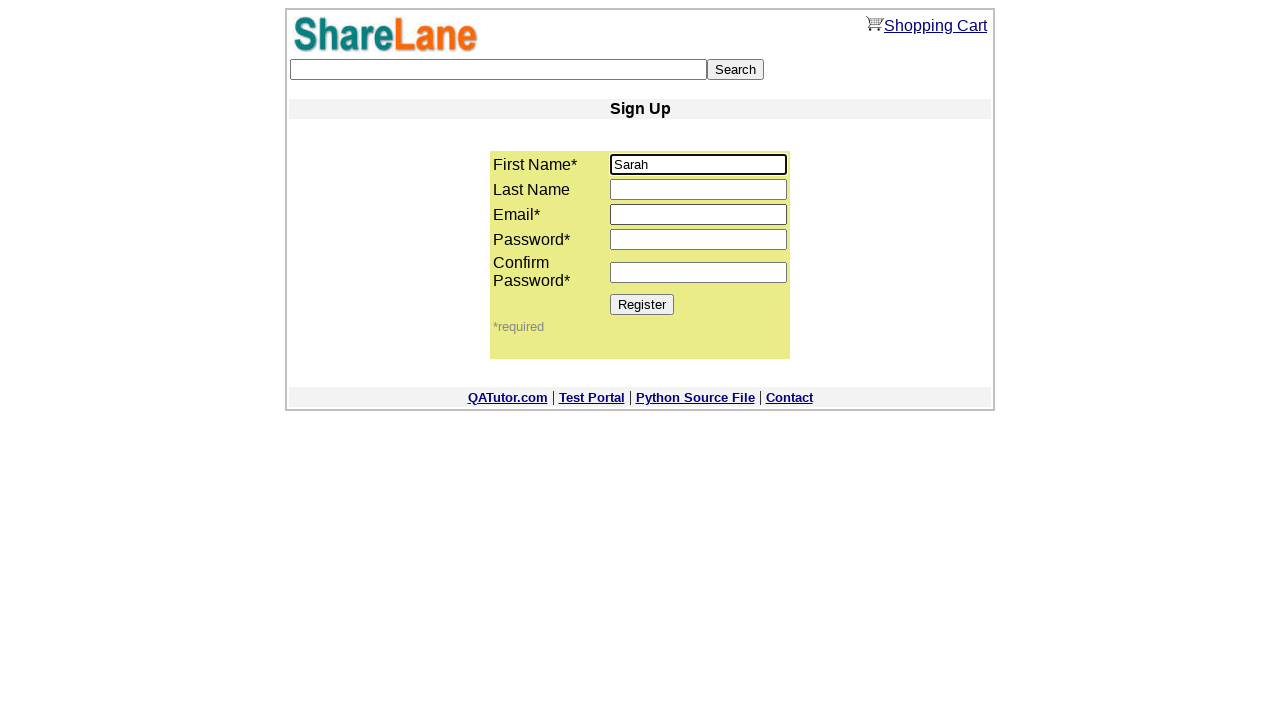

Filled last name field with 'Williams' on input[name='last_name']
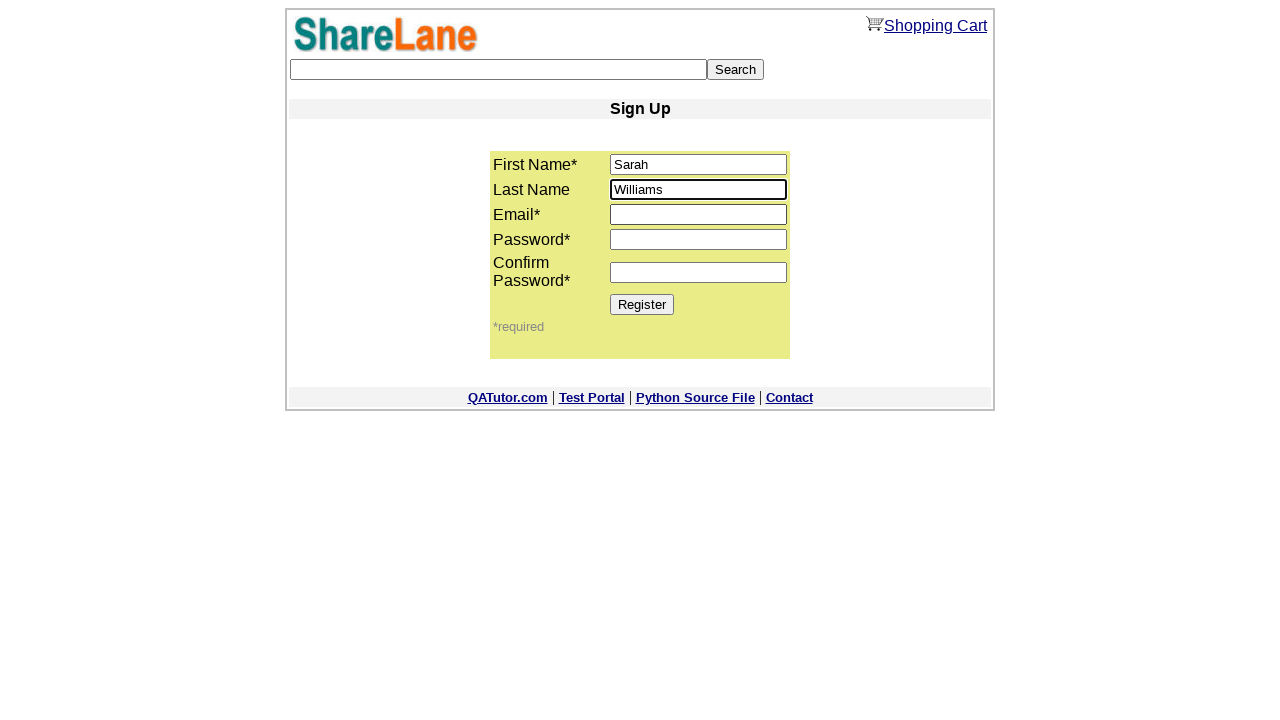

Left email field empty to test validation on input[name='email']
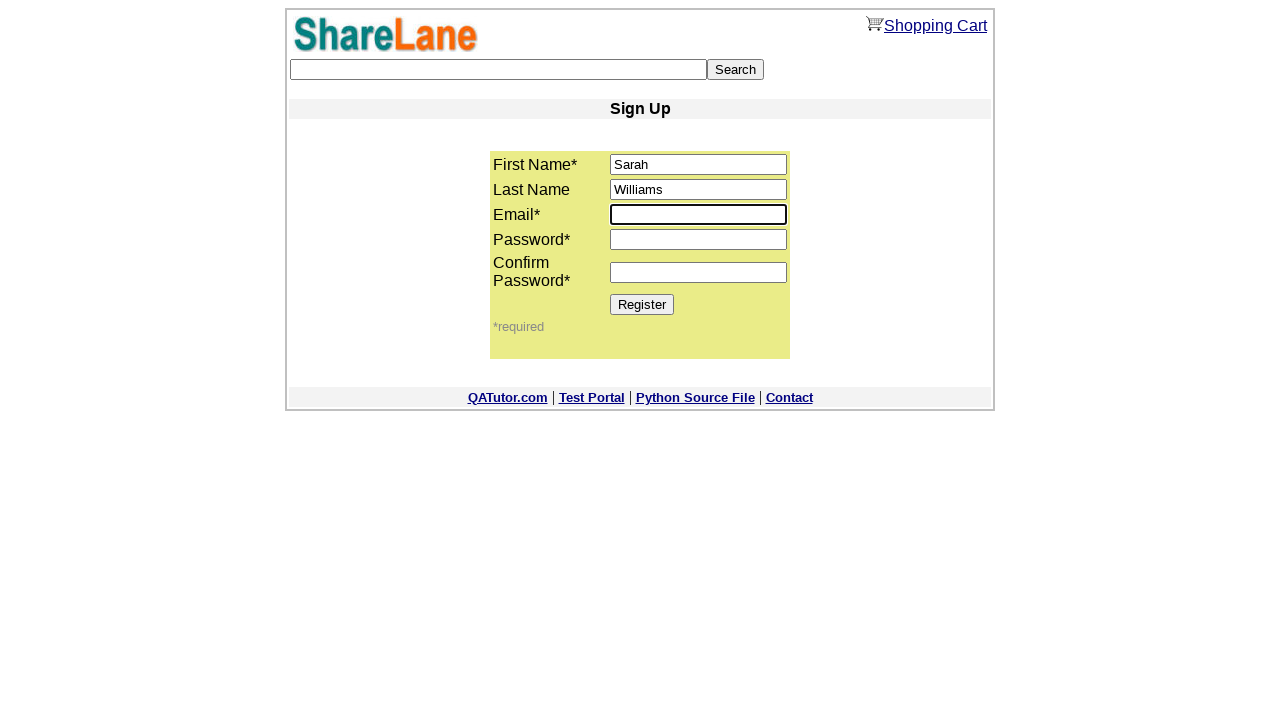

Filled password field with 'password321' on input[name='password1']
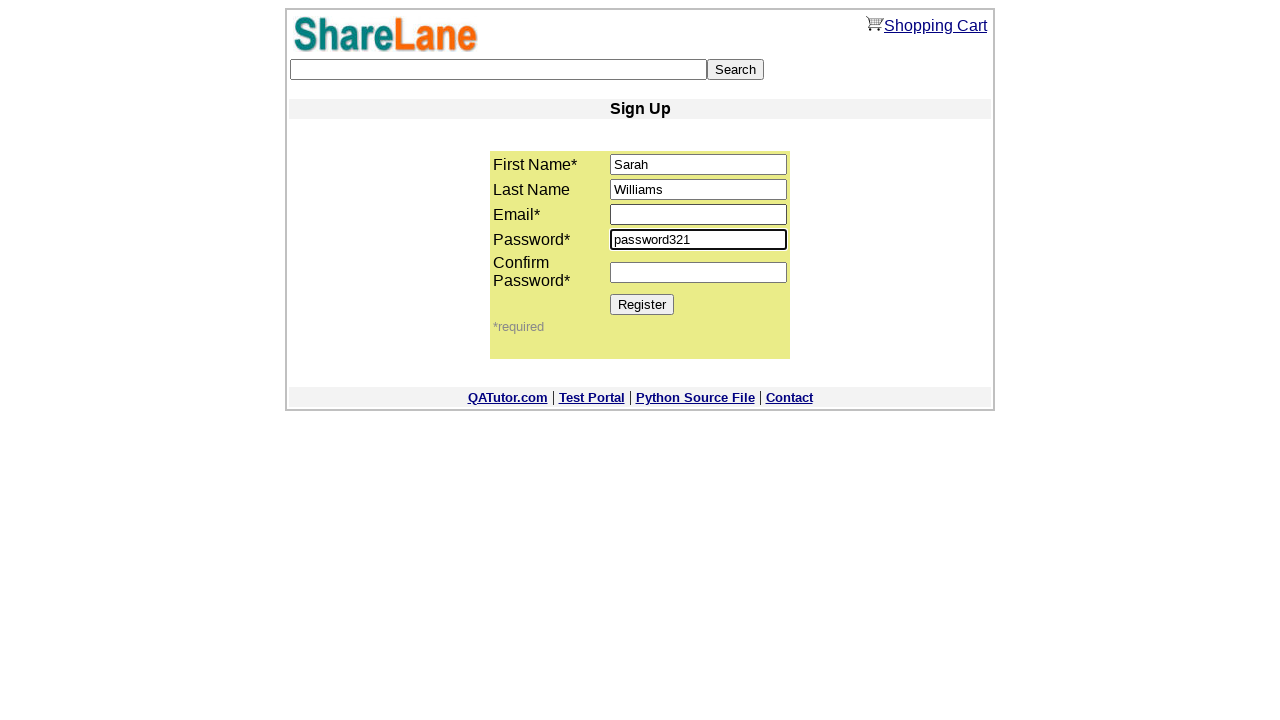

Filled password confirmation field with 'password321' on input[name='password2']
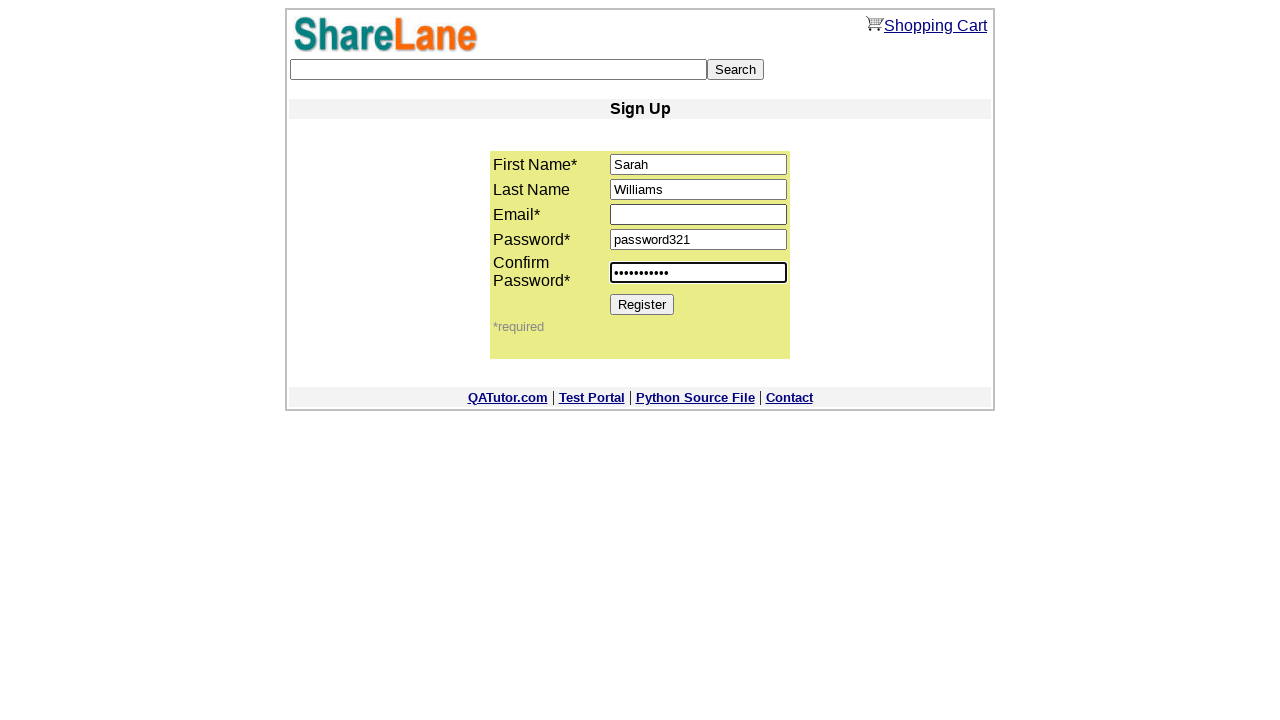

Clicked Register button to submit registration form with empty email at (642, 304) on [value='Register']
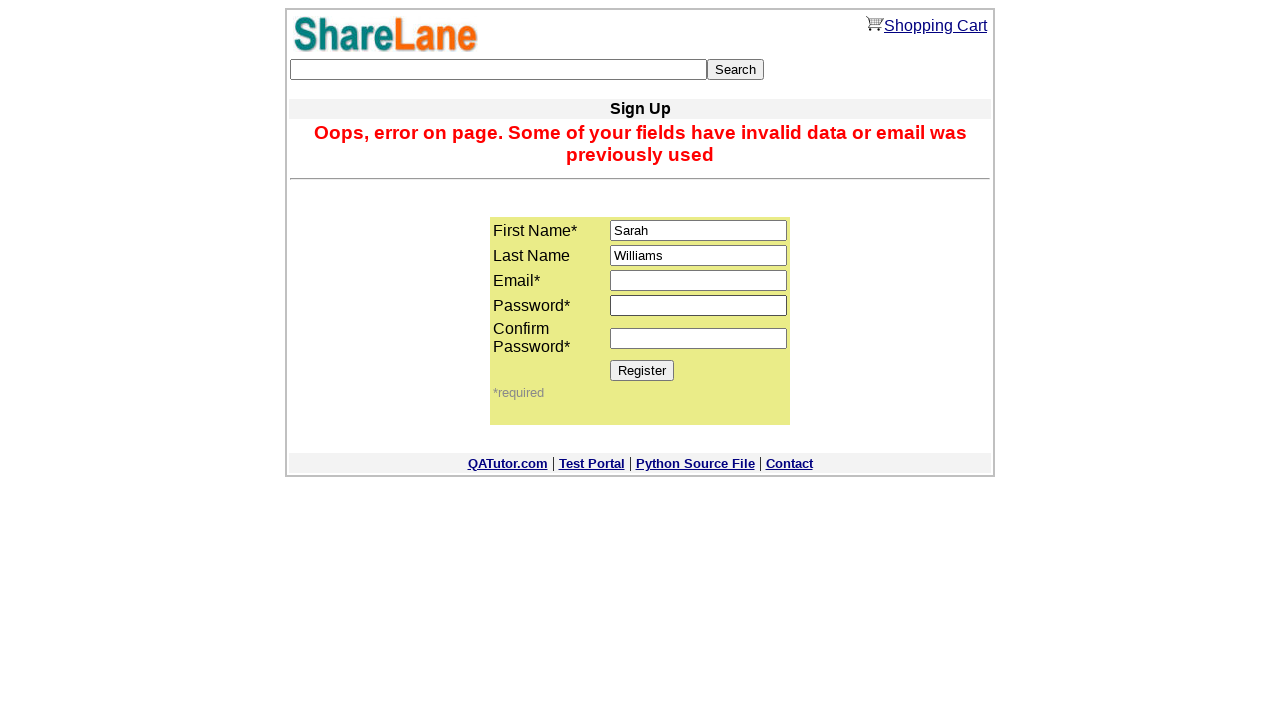

Error message appeared confirming registration failed due to empty email field
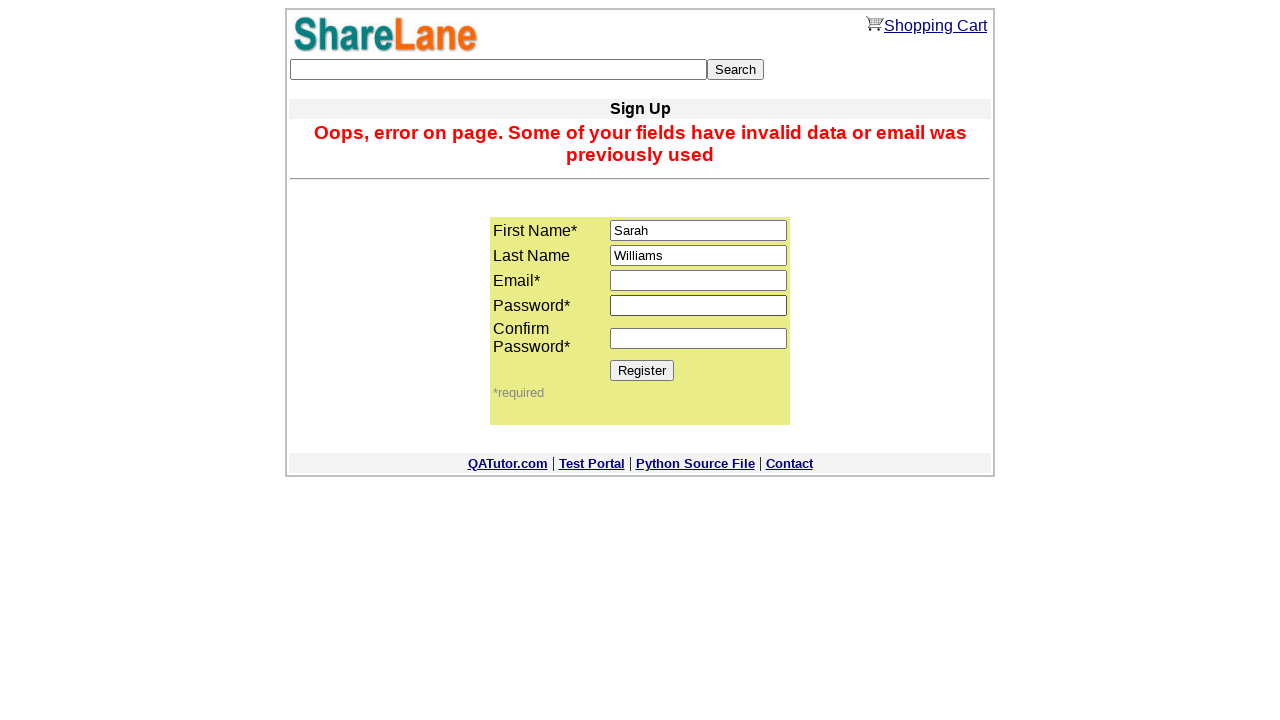

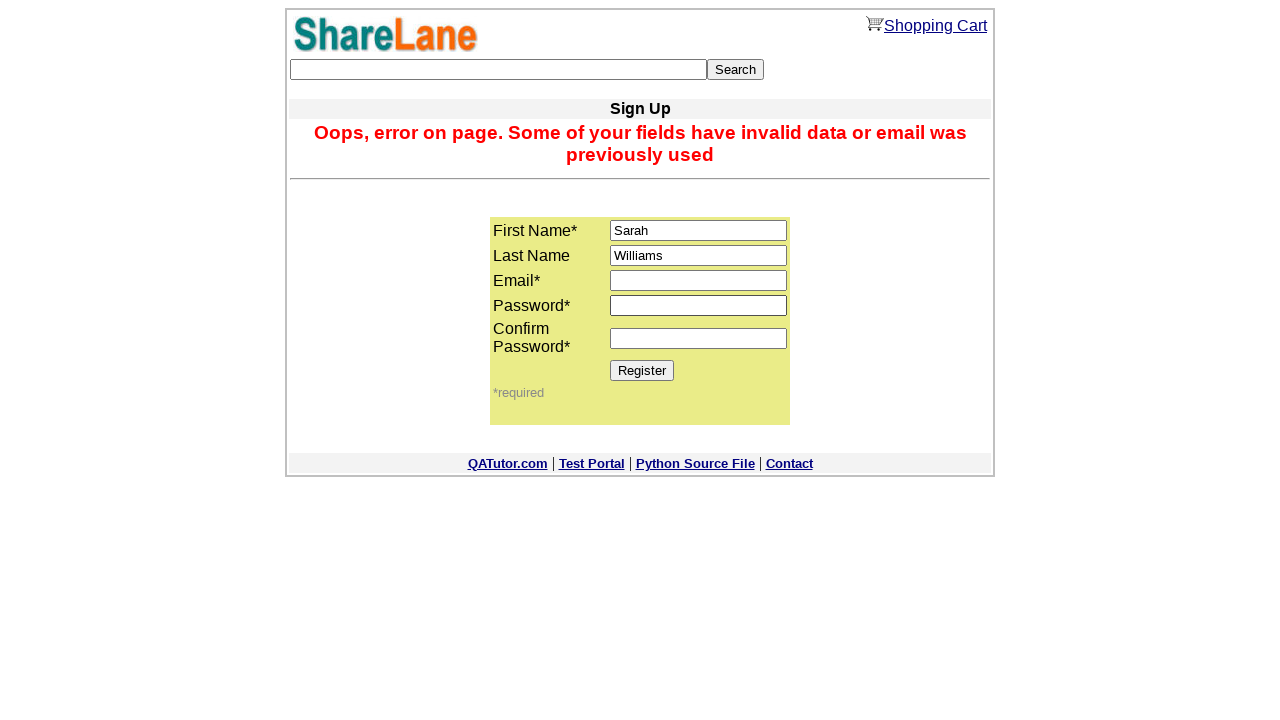